Solves a math problem by extracting a value from the page, calculating a mathematical expression, and entering the result

Starting URL: http://suninjuly.github.io/math.html

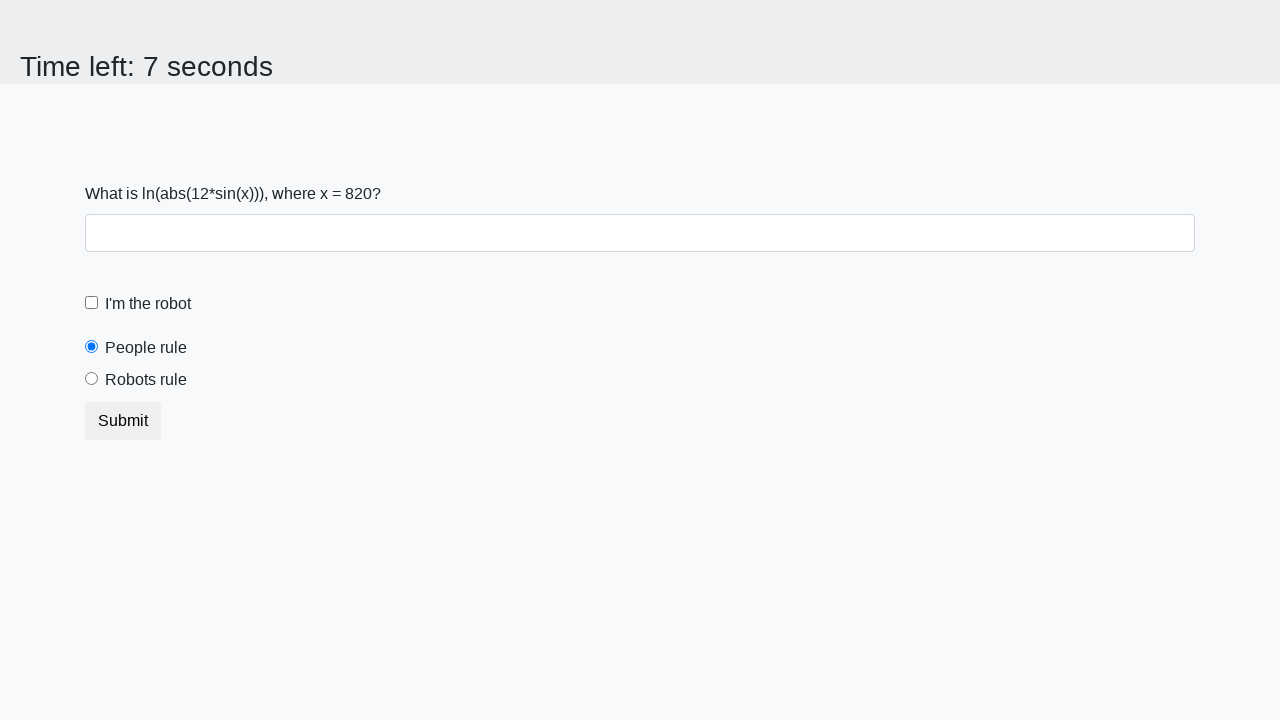

Located the input value element
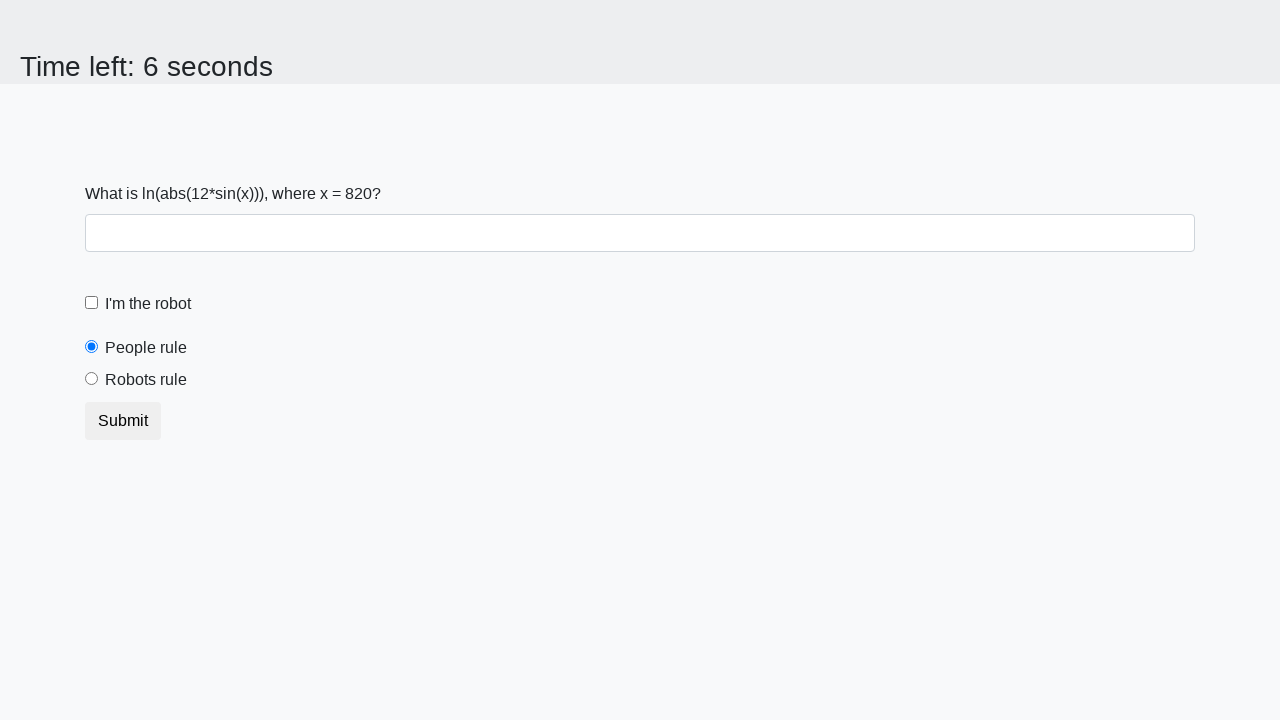

Extracted value from page: 820
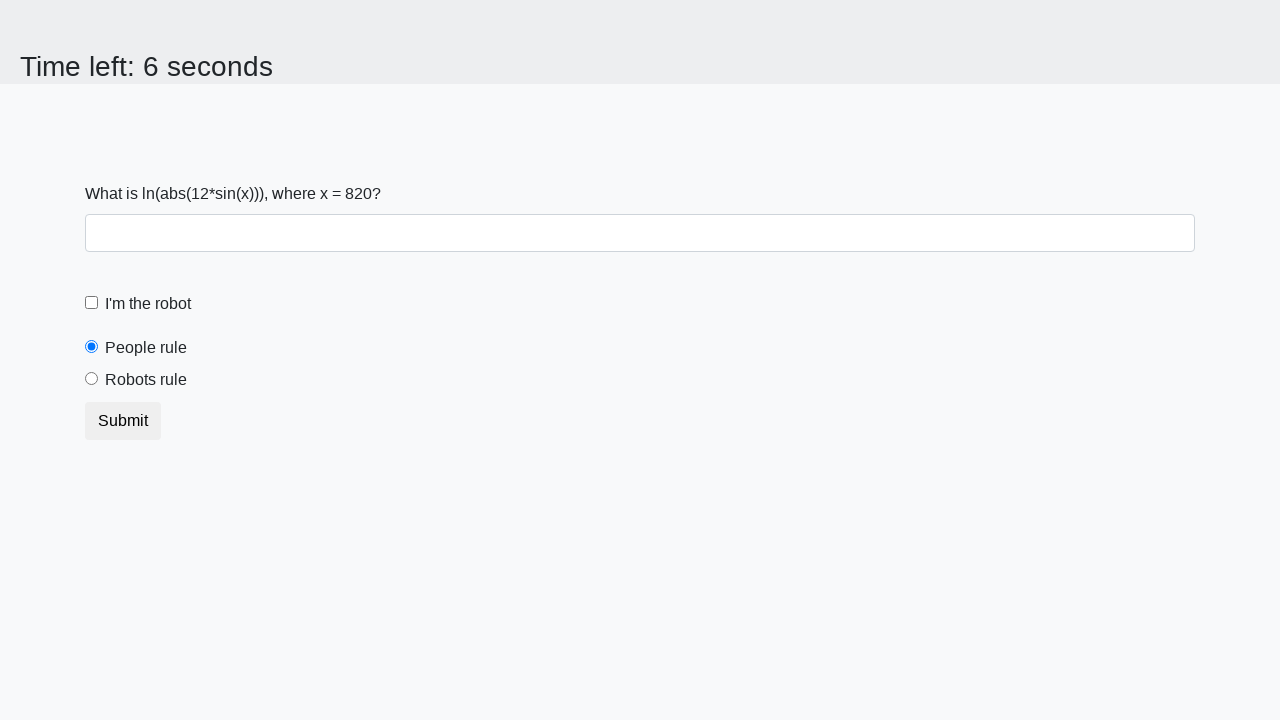

Calculated math expression result: -0.6317983182369845
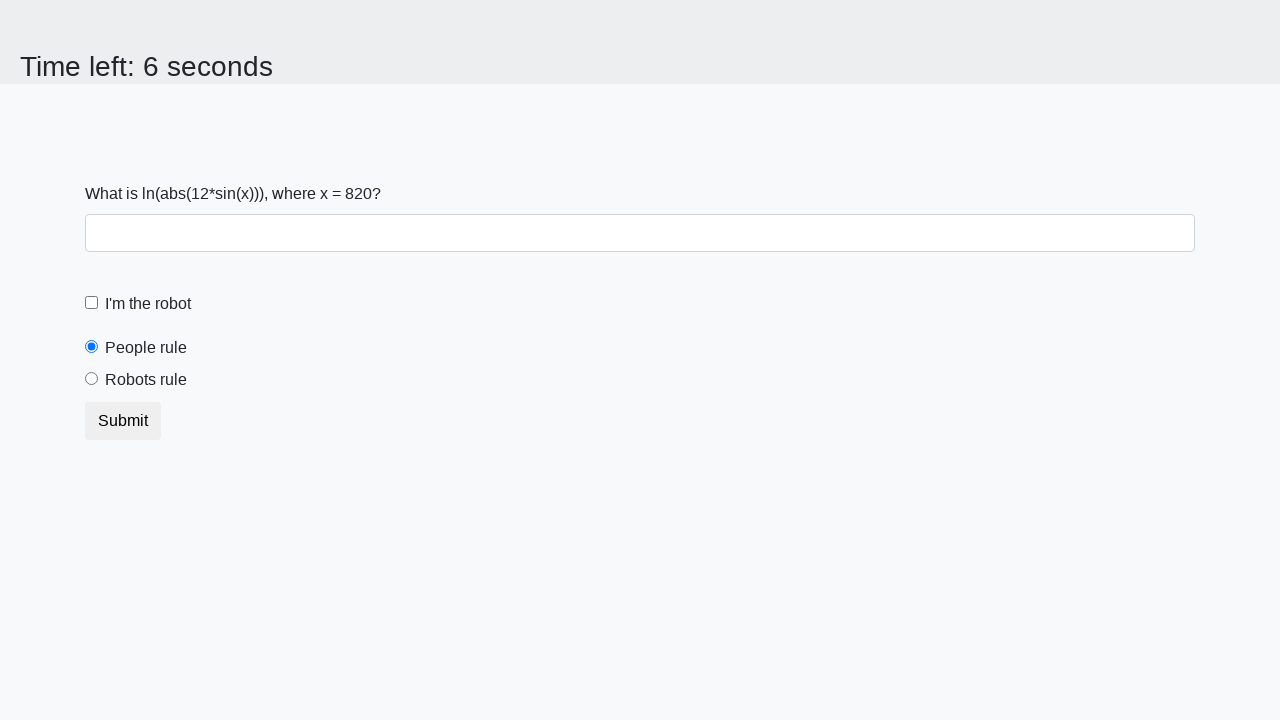

Filled answer field with calculated value: -0.6317983182369845 on #answer
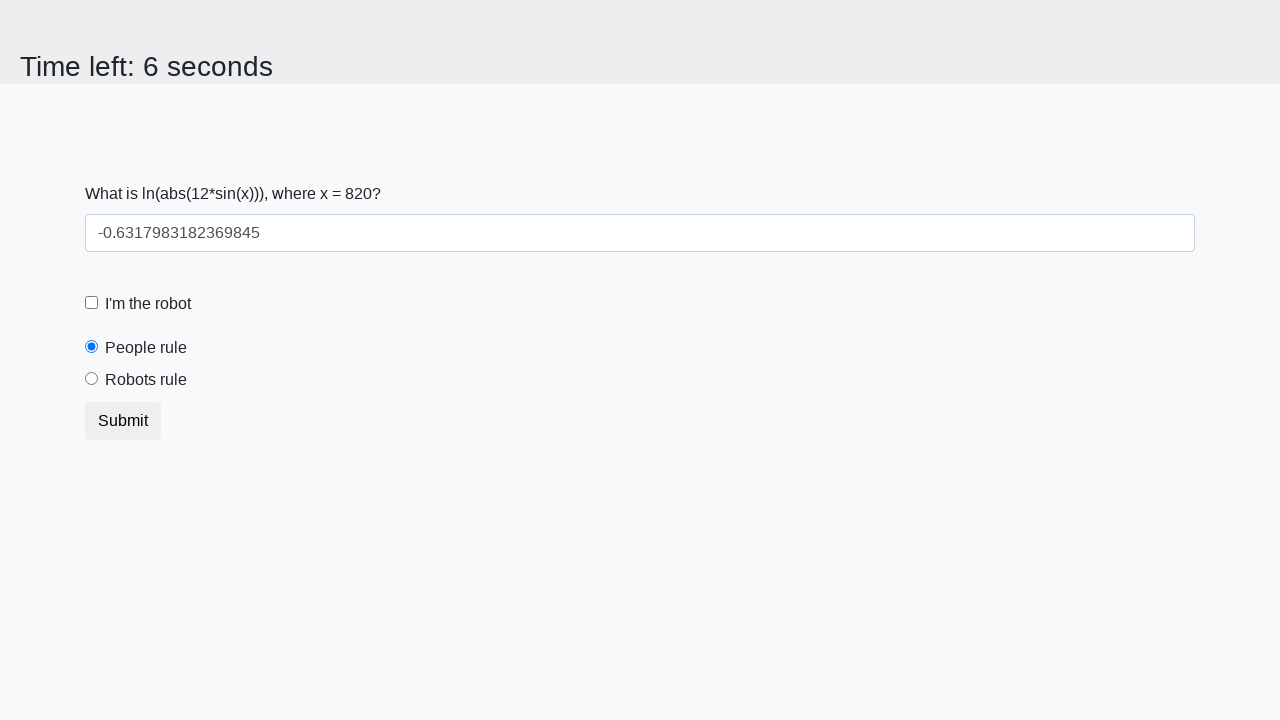

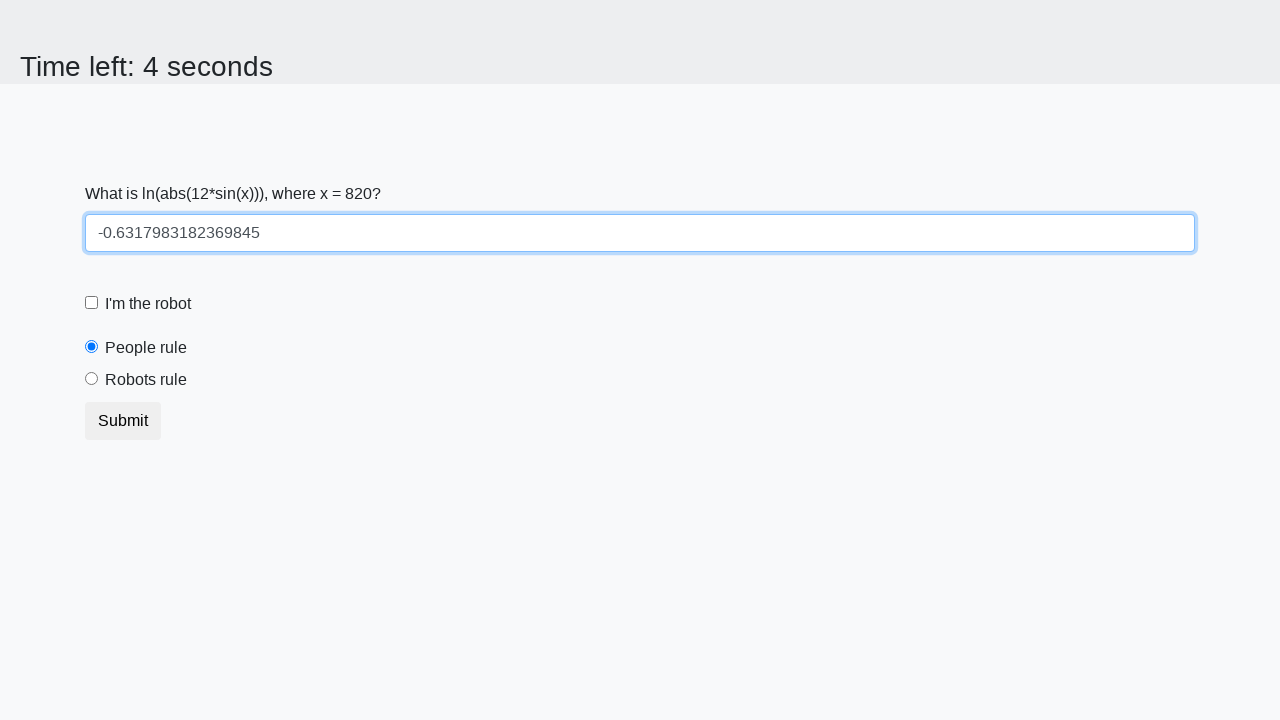